Tests navigation to Browse Languages page, then to the 0-9 section, and counts the number of language links displayed

Starting URL: http://www.99-bottles-of-beer.net/

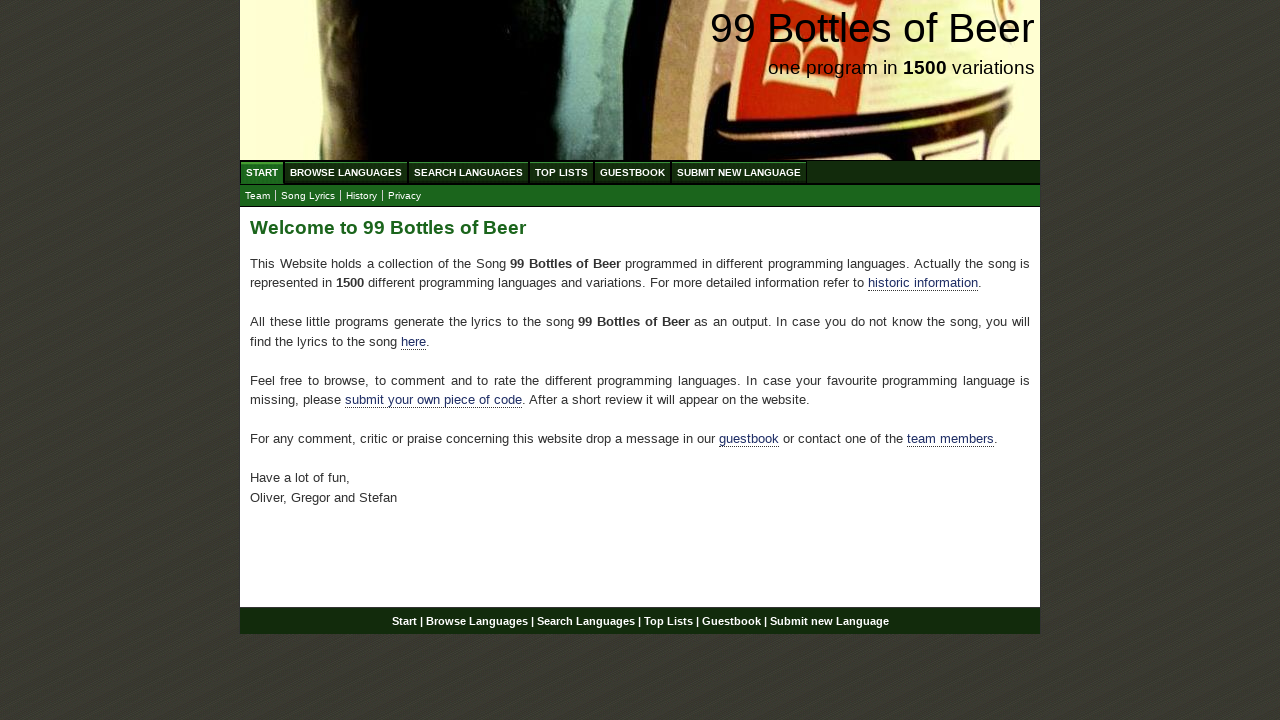

Clicked on Browse Languages menu item at (346, 172) on #menu li a[href='/abc.html']
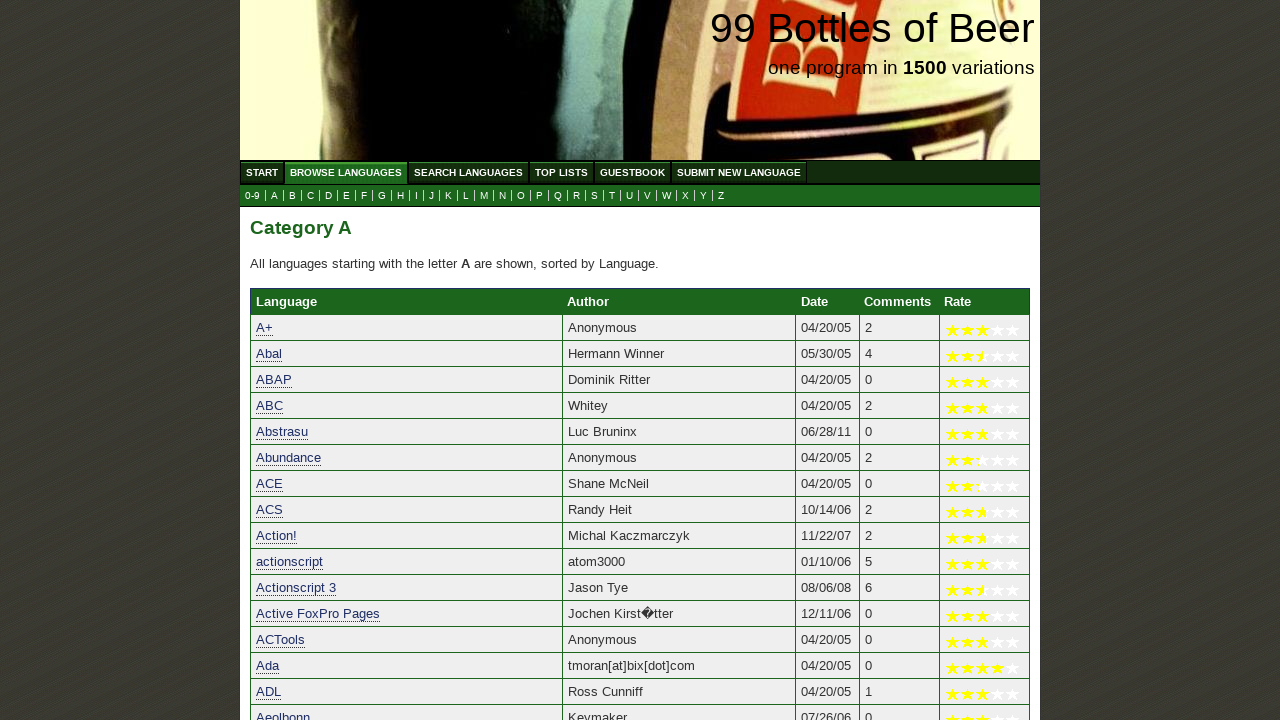

Clicked on 0-9 section link at (252, 196) on a[href='0.html']
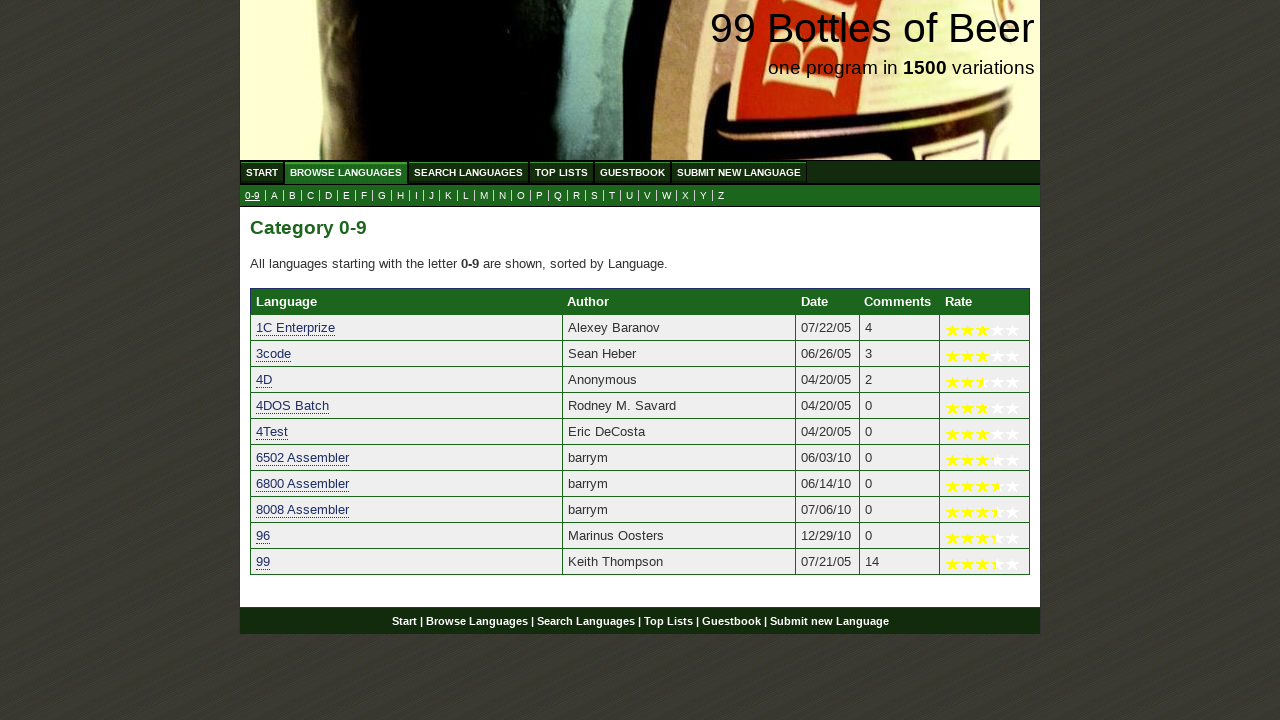

Language links loaded in 0-9 section
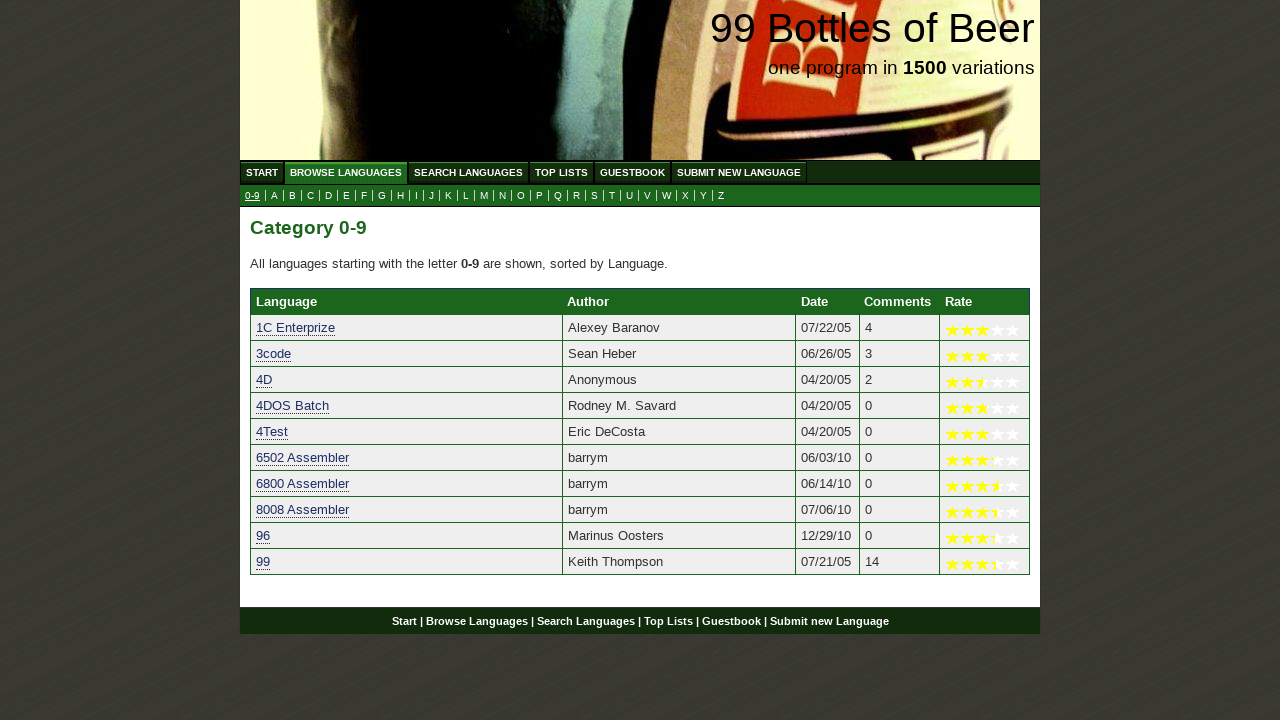

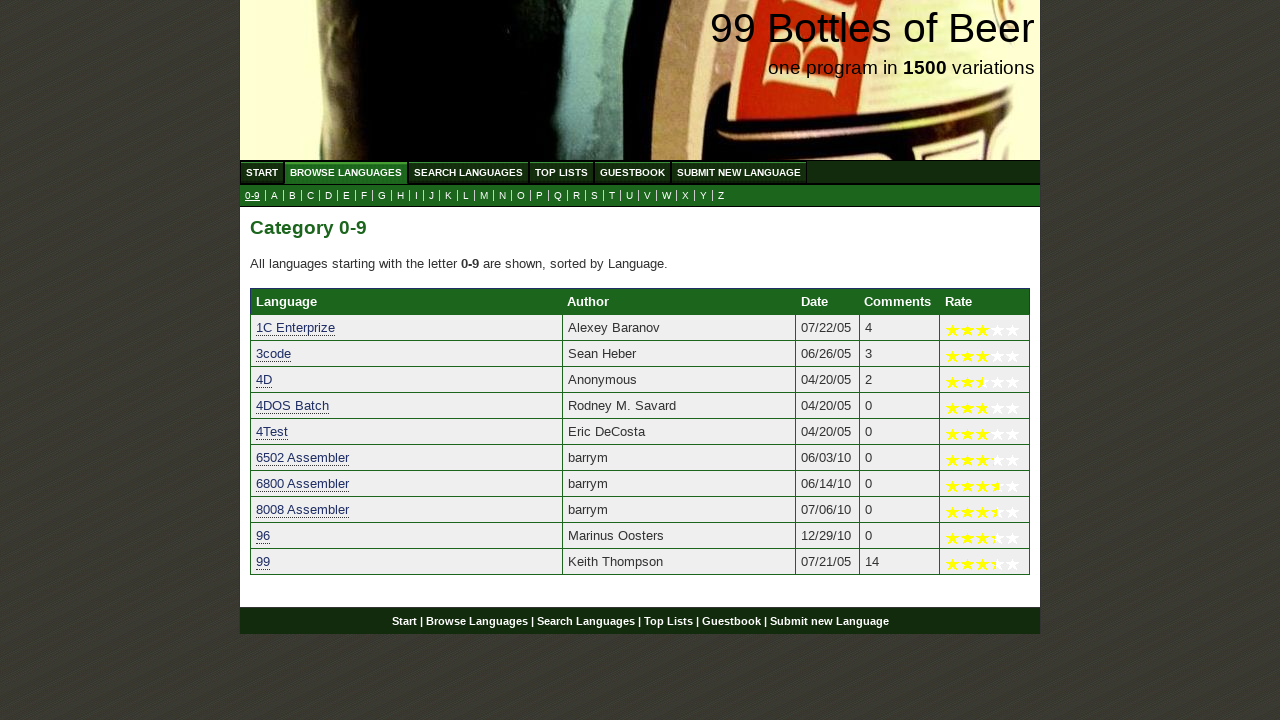